Navigates to a test automation practice website and clicks on a Wikipedia search input element

Starting URL: https://testautomationpractice.blogspot.com

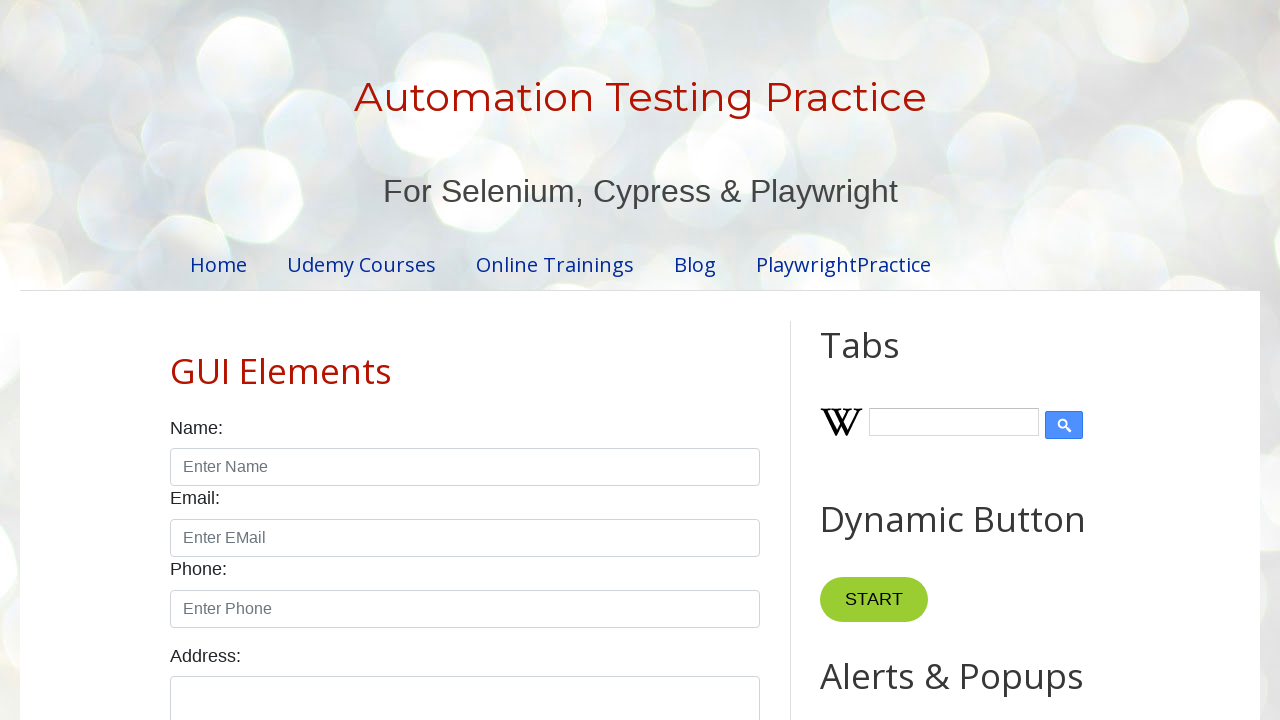

Clicked on Wikipedia search input element at (954, 422) on #Wikipedia1_wikipedia-search-input
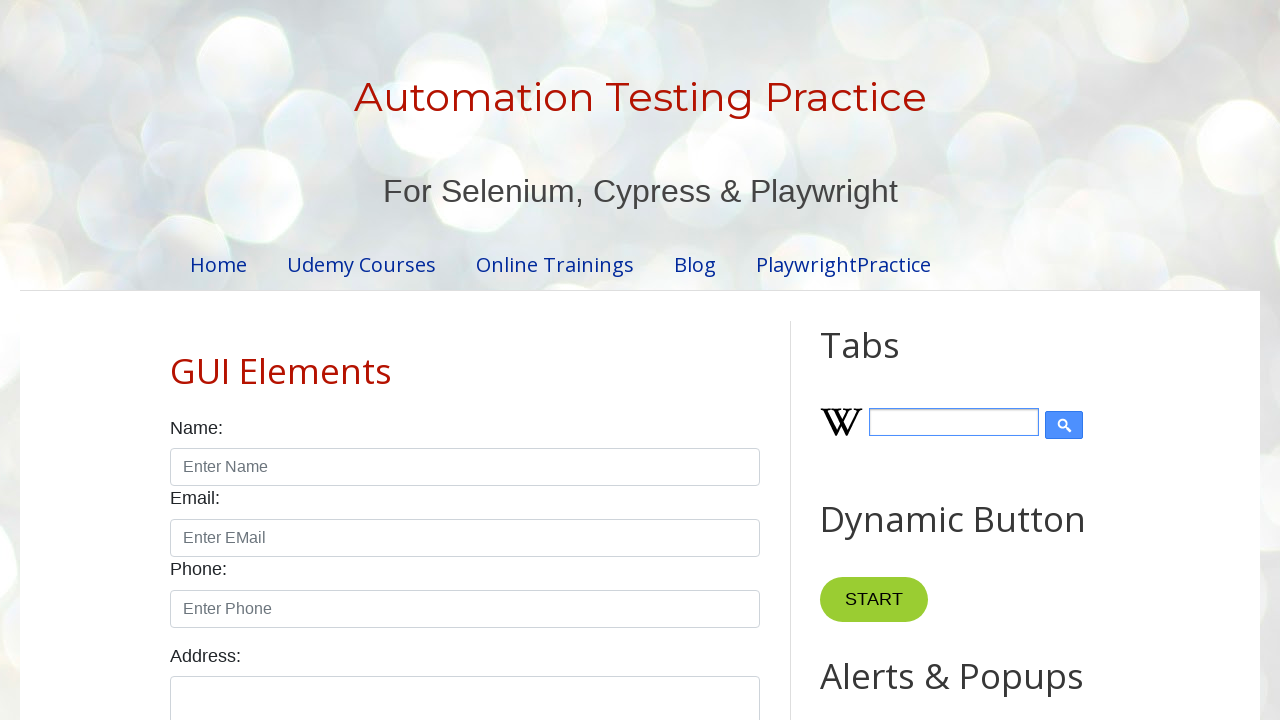

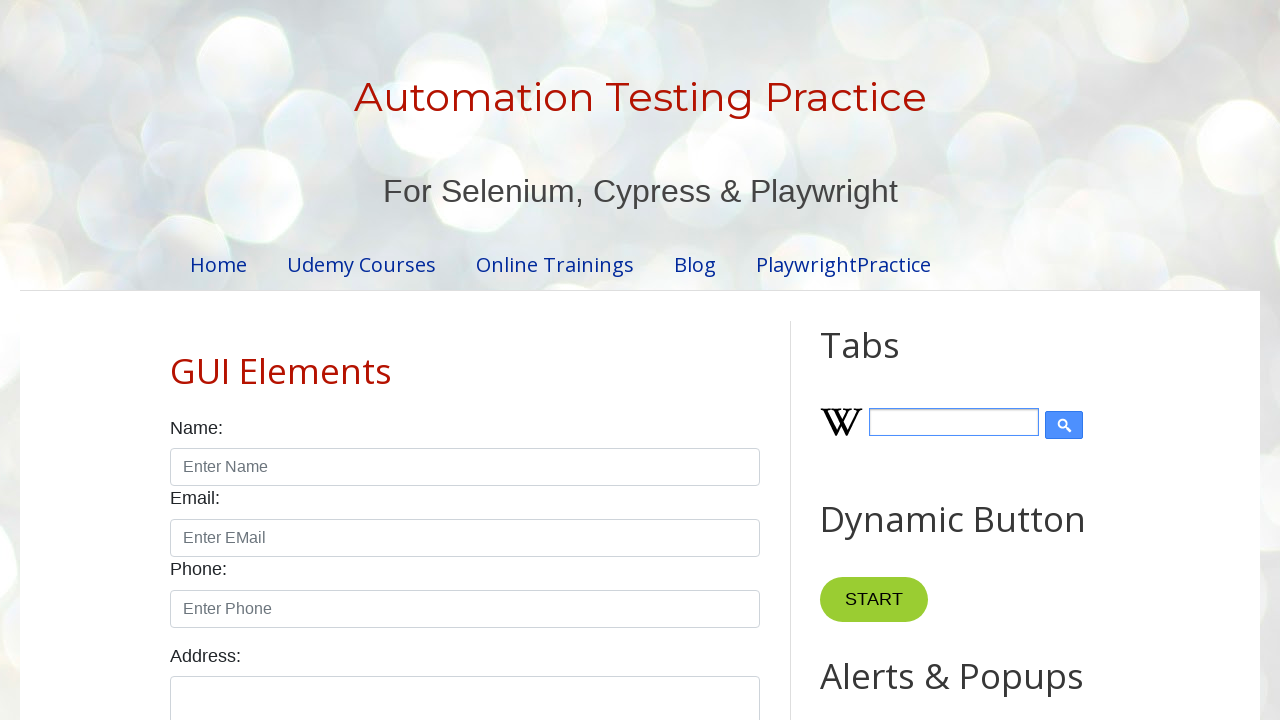